Tests a registration form by filling out personal information fields including first name, last name, address, email, phone number, selecting gender and hobbies.

Starting URL: https://demo.automationtesting.in/Register.html

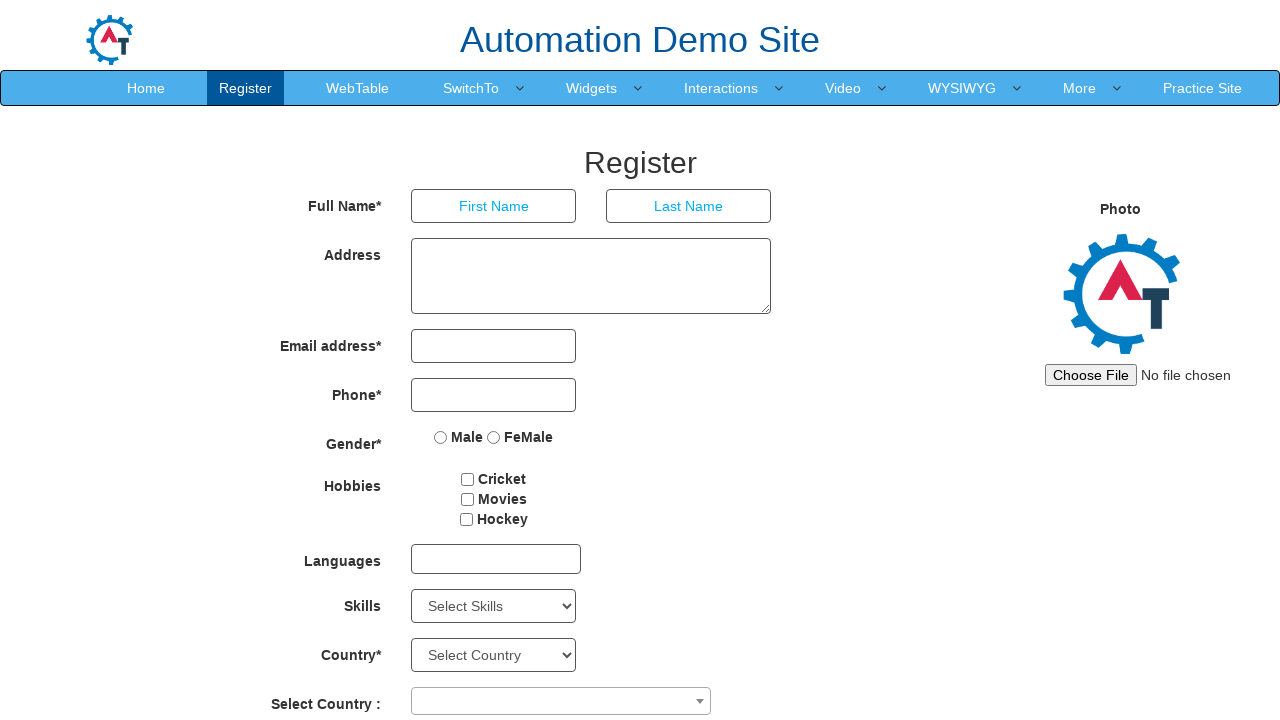

Registration form loaded and first name field is visible
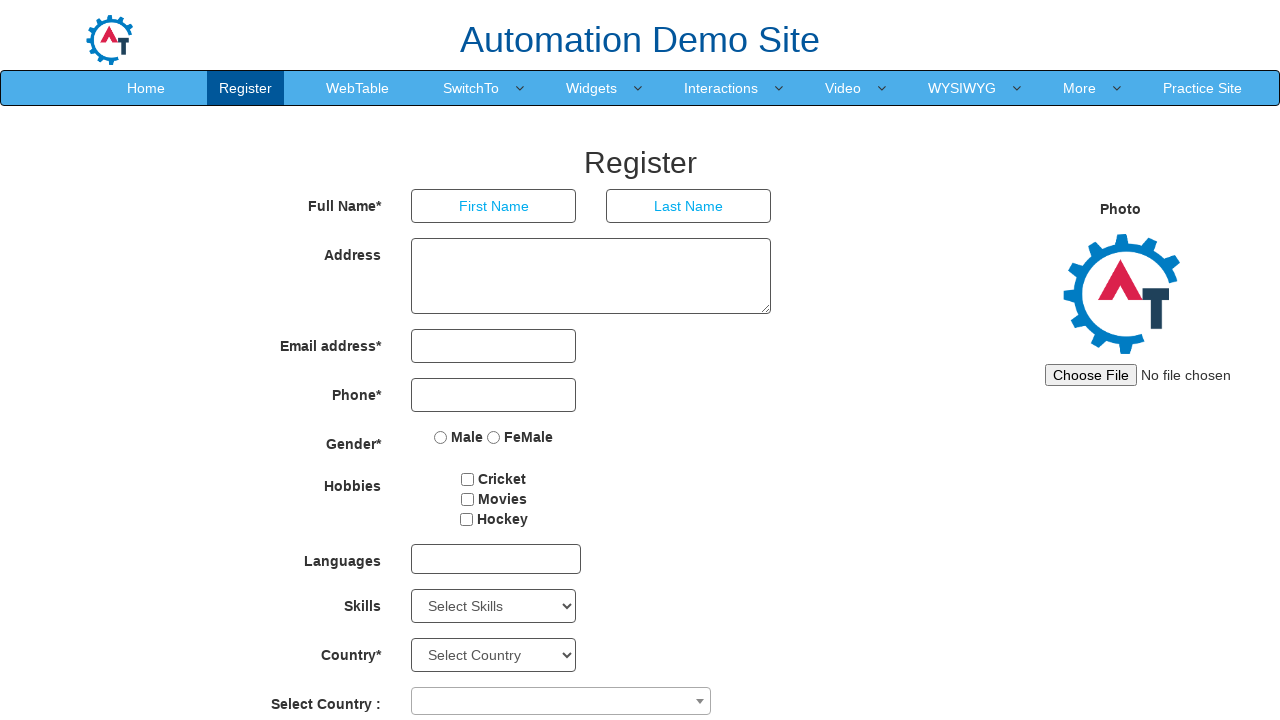

Filled first name field with 'Jennifer' on //input[@placeholder='First Name']
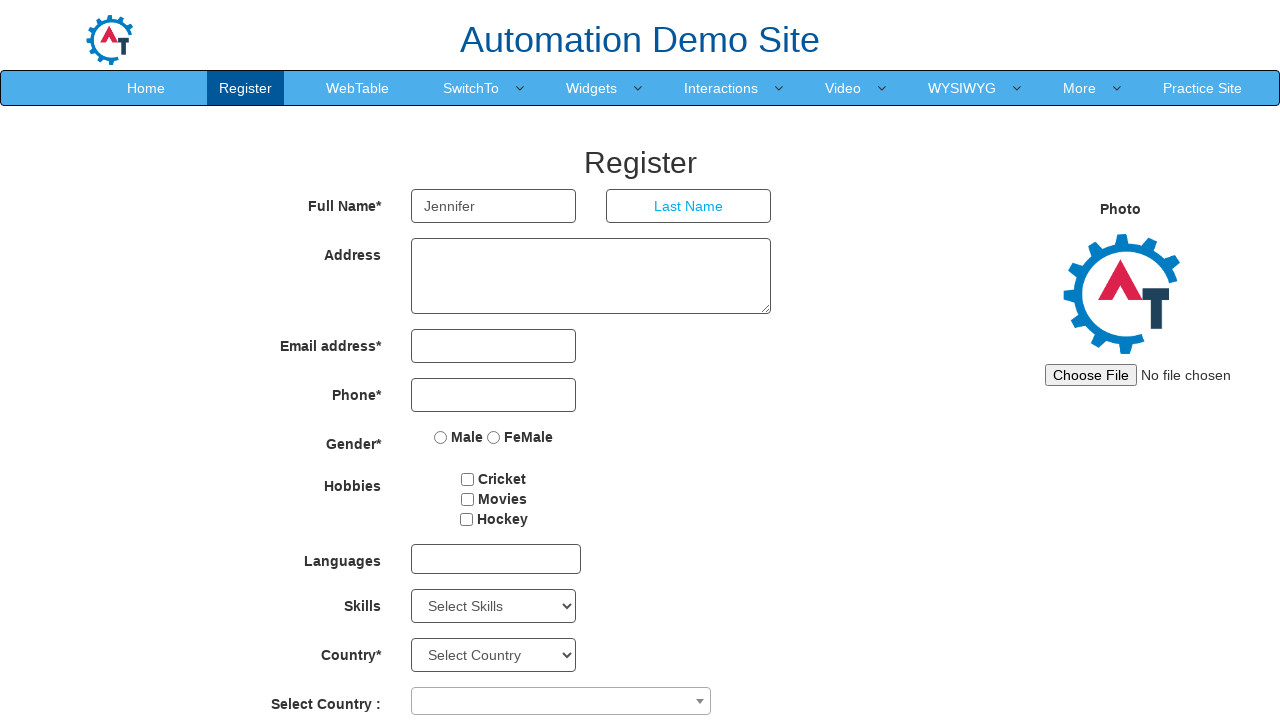

Filled last name field with 'Martinez' on //input[@placeholder='Last Name']
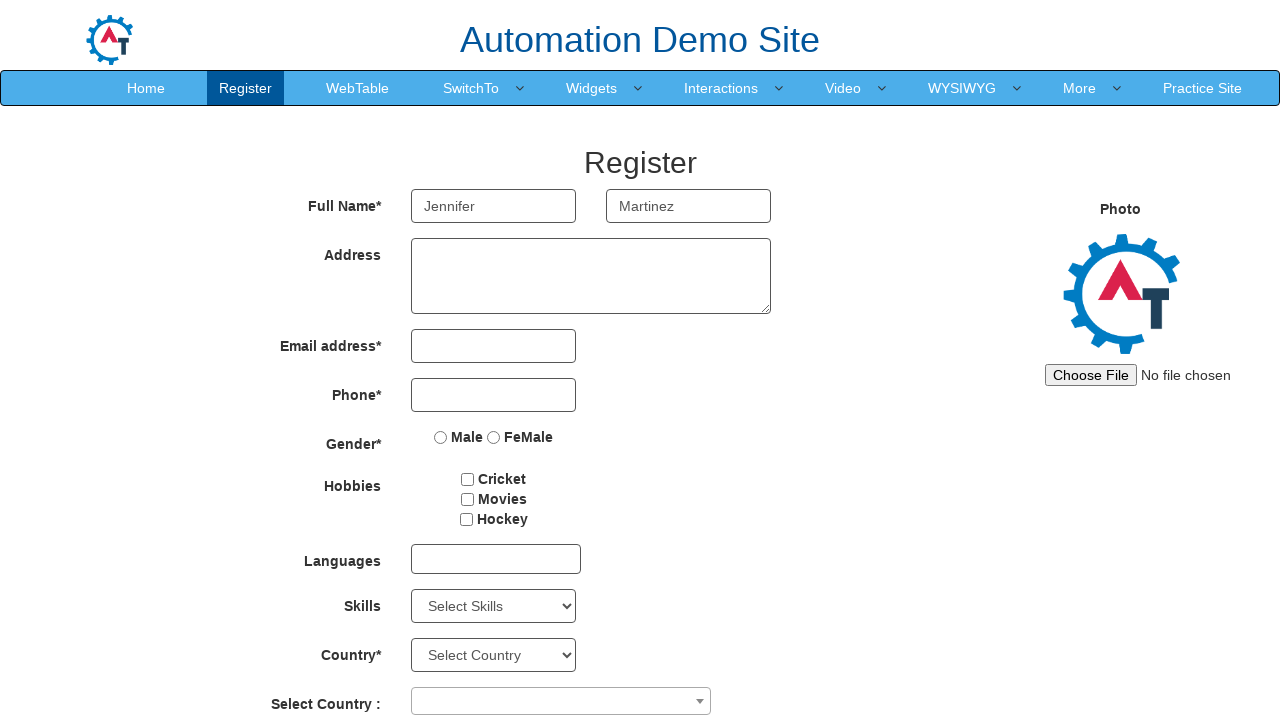

Filled address field with '456 Oak Avenue, Austin, TX' on //textarea[@ng-model='Adress']
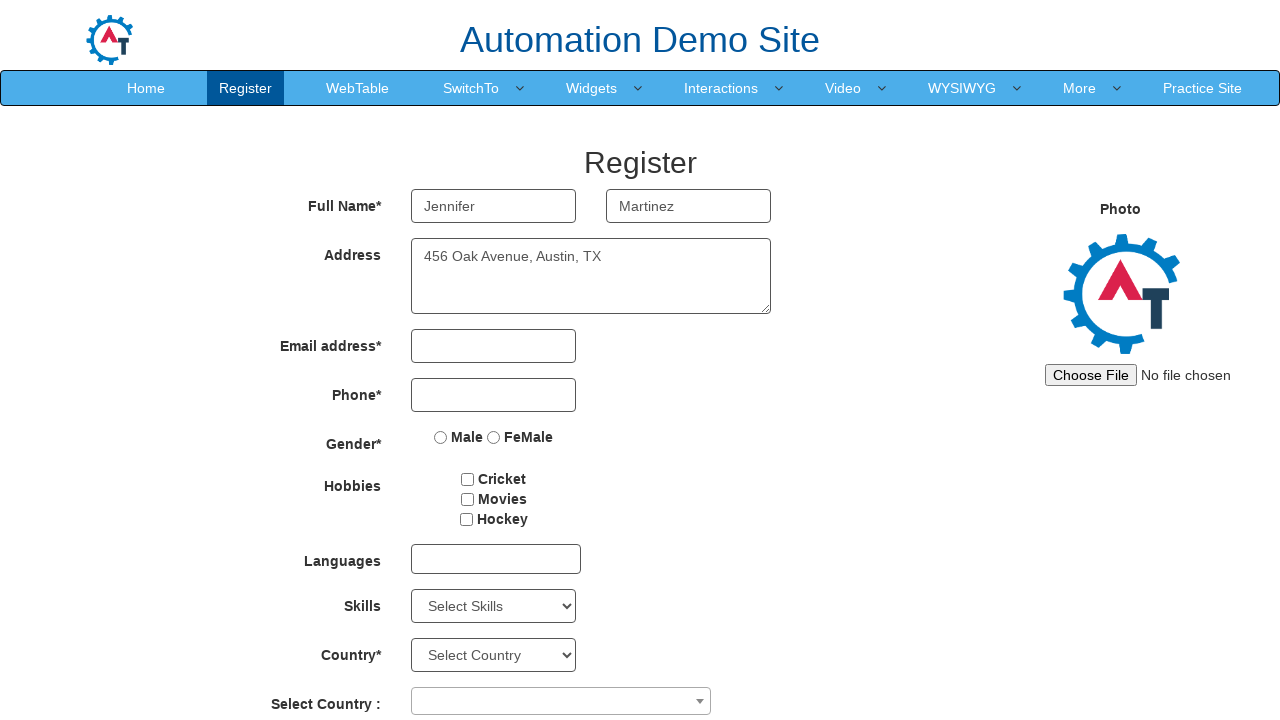

Filled email field with 'jennifer.martinez@example.com' on //input[@type='email']
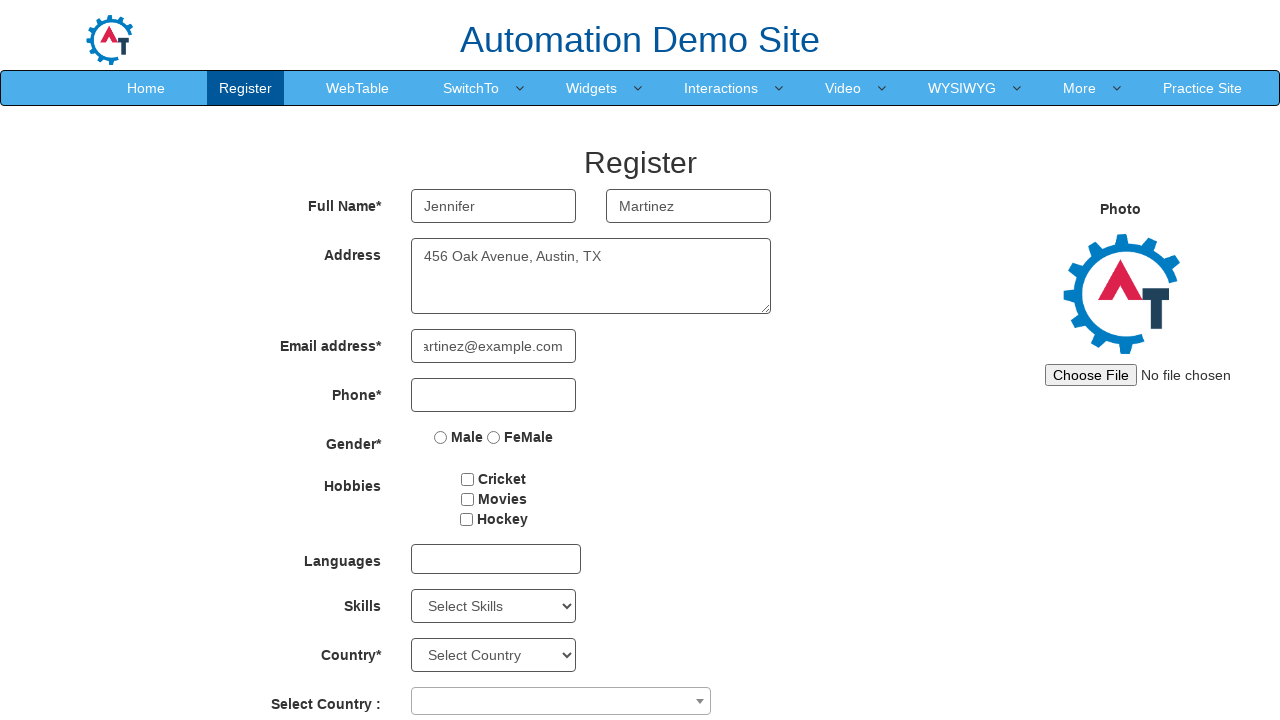

Filled phone field with '5551234567' on //input[@type='tel']
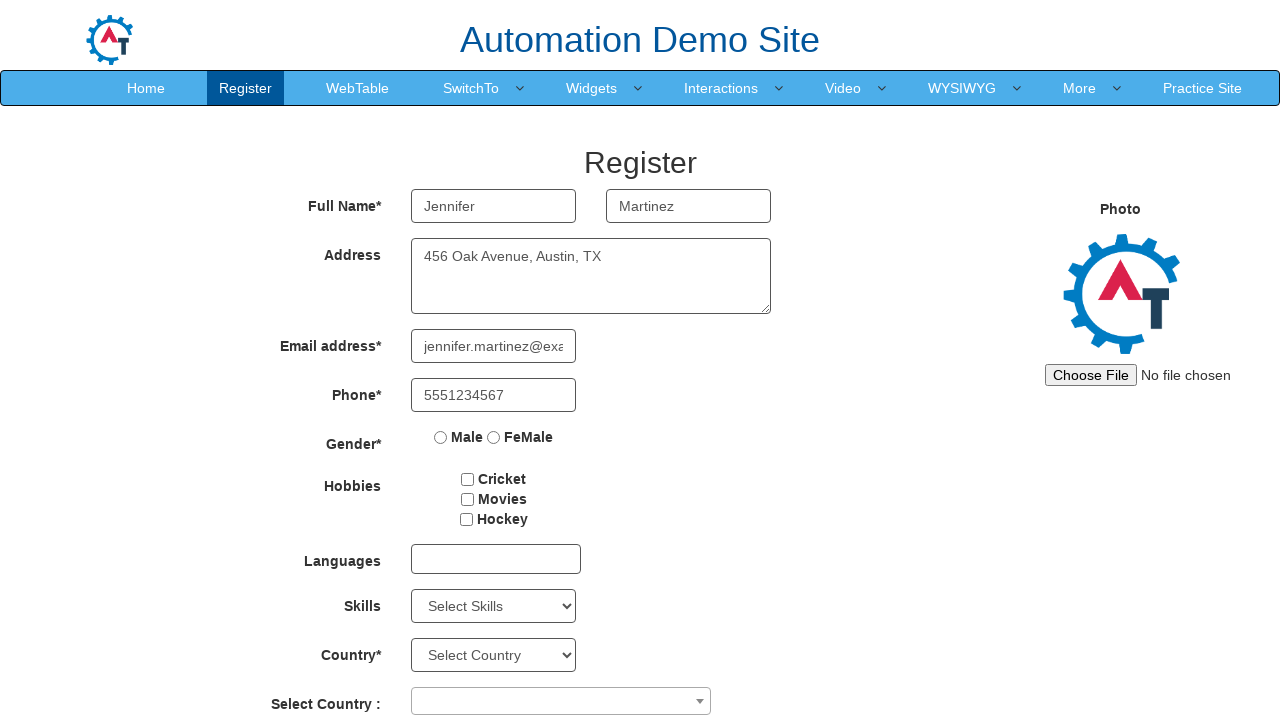

Selected Female gender option at (494, 437) on xpath=//input[@value='FeMale']
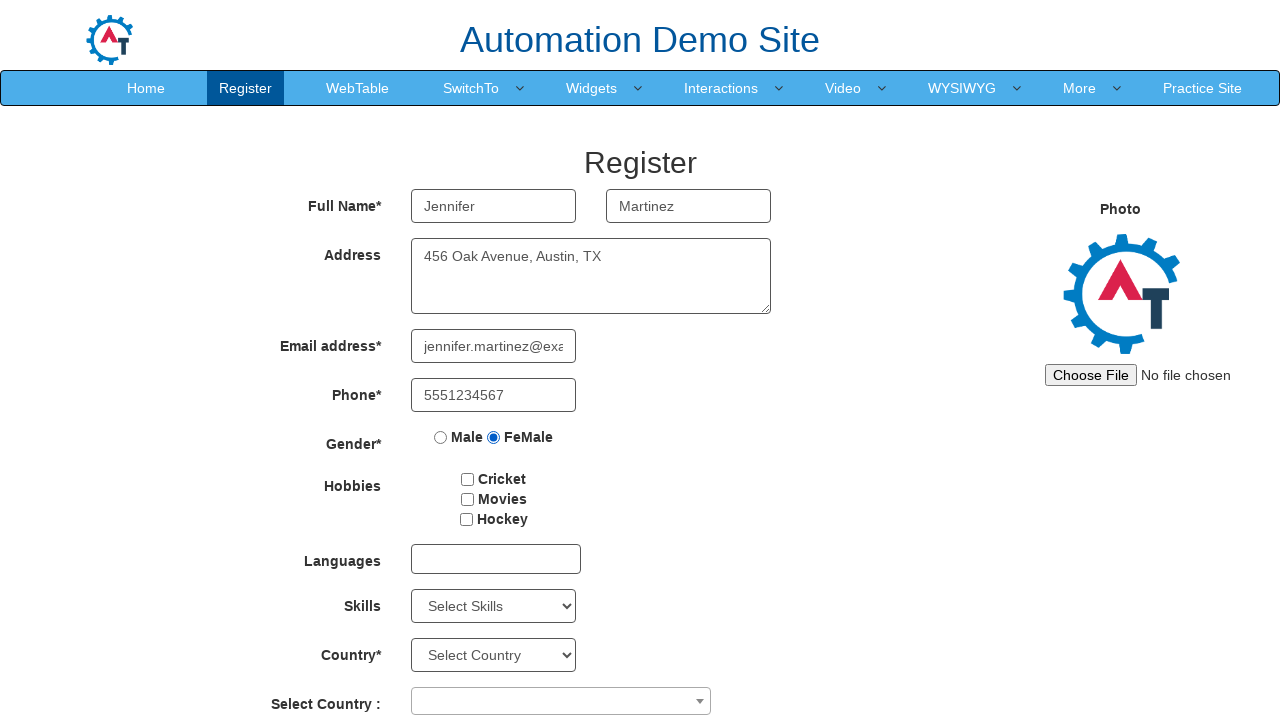

Selected Movies hobby checkbox at (467, 499) on xpath=//input[@value='Movies']
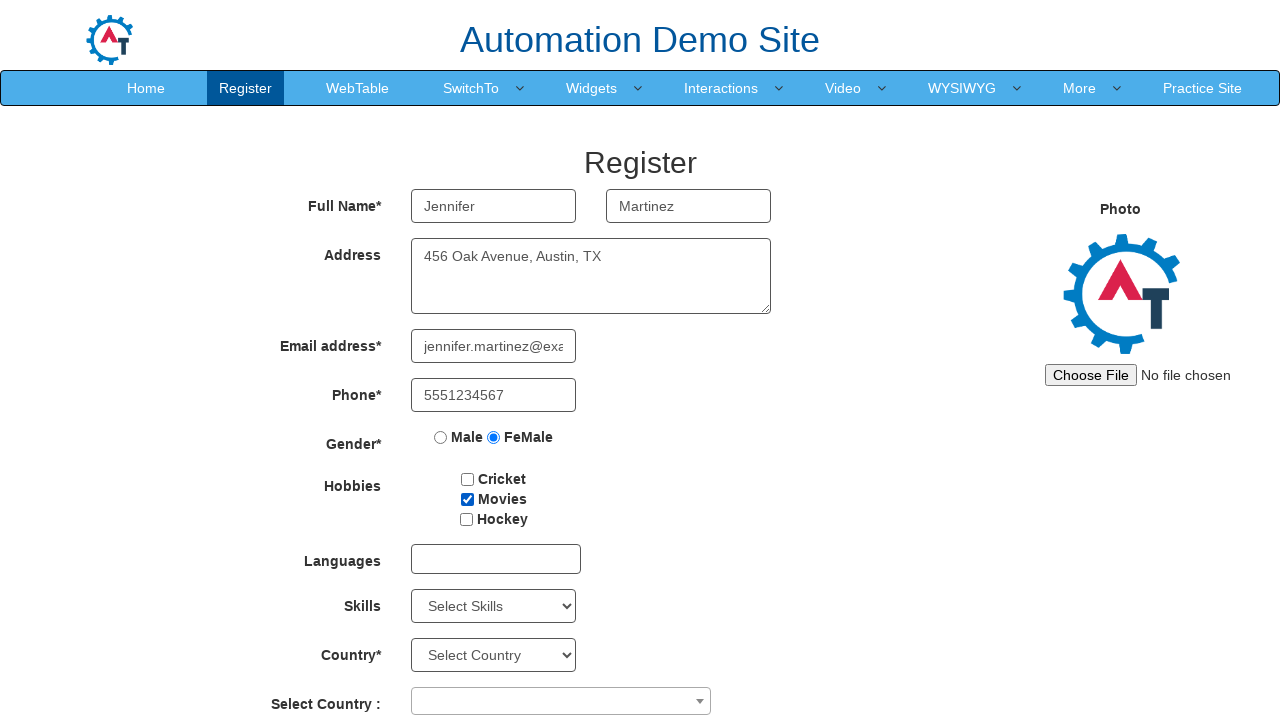

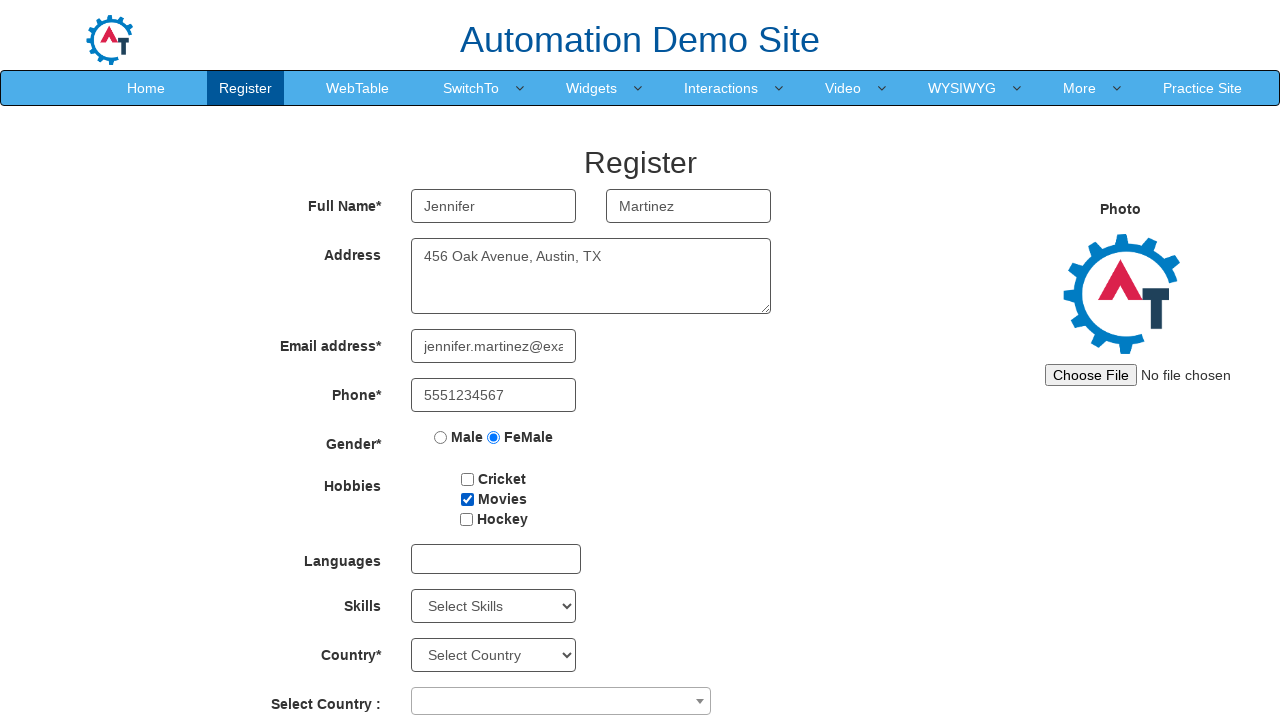